Tests table pagination and filtering by clicking to sort a column, then navigating through pages to find a specific item ("Rice") and retrieve its price

Starting URL: https://rahulshettyacademy.com/seleniumPractise/#/offers

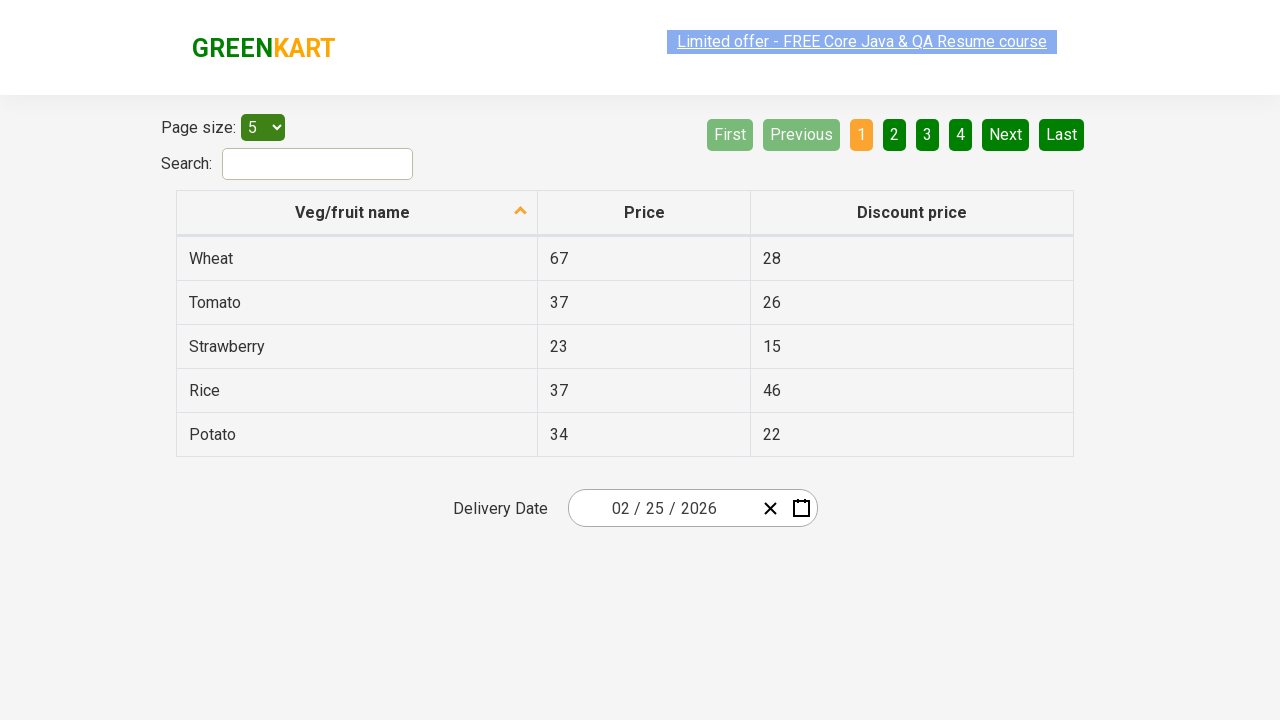

Clicked first column header to sort at (357, 213) on xpath=//tr/th[1]
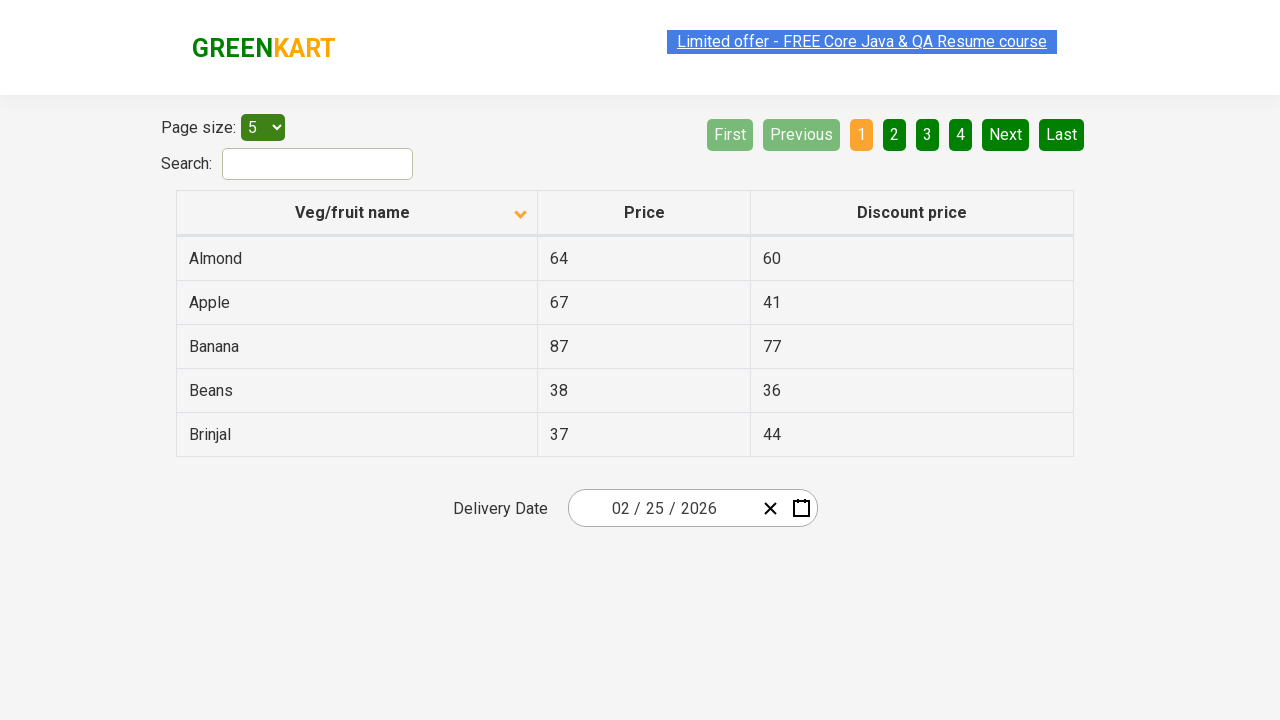

Retrieved all items from first column
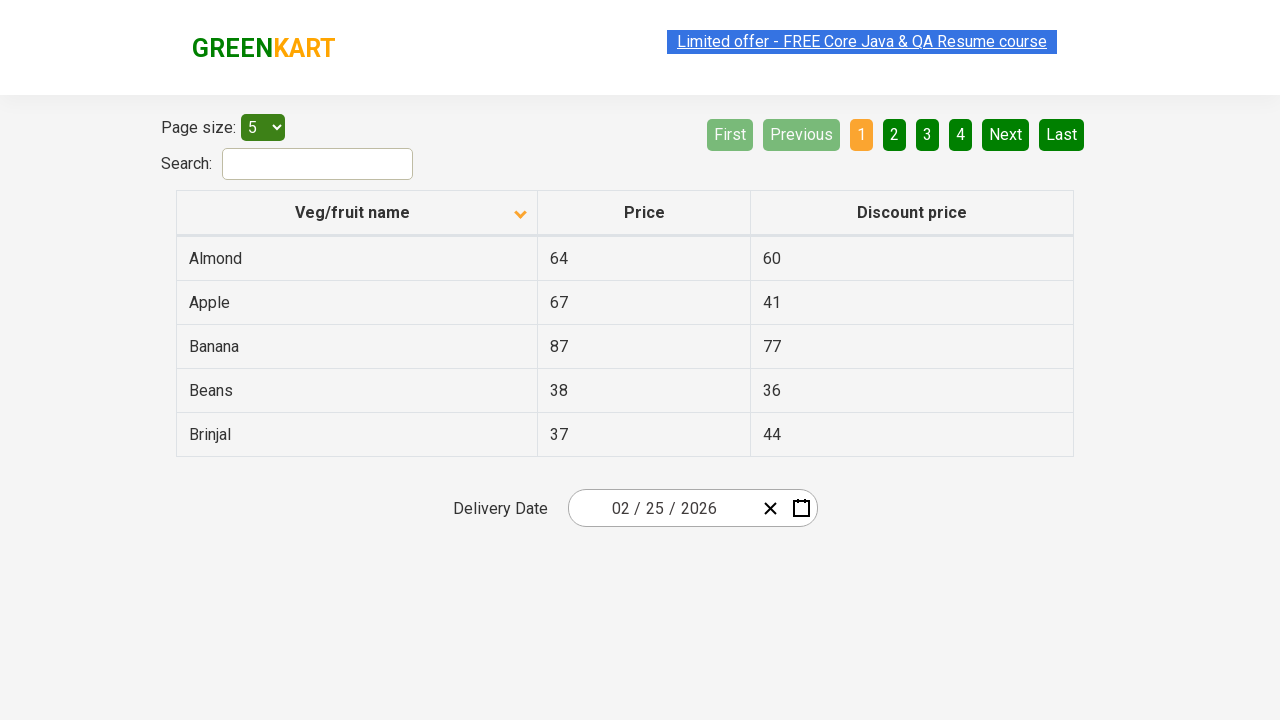

Checked for next page button visibility
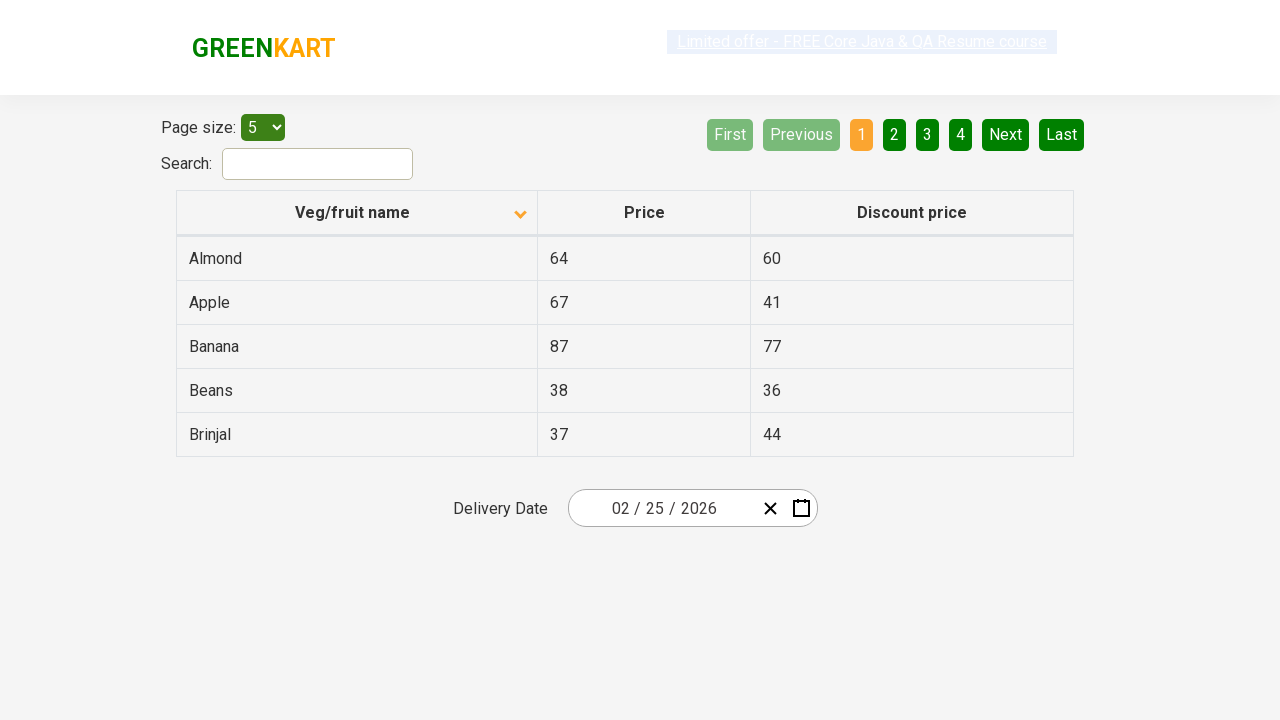

Clicked next page button to navigate to next page at (1006, 134) on [aria-label='Next']
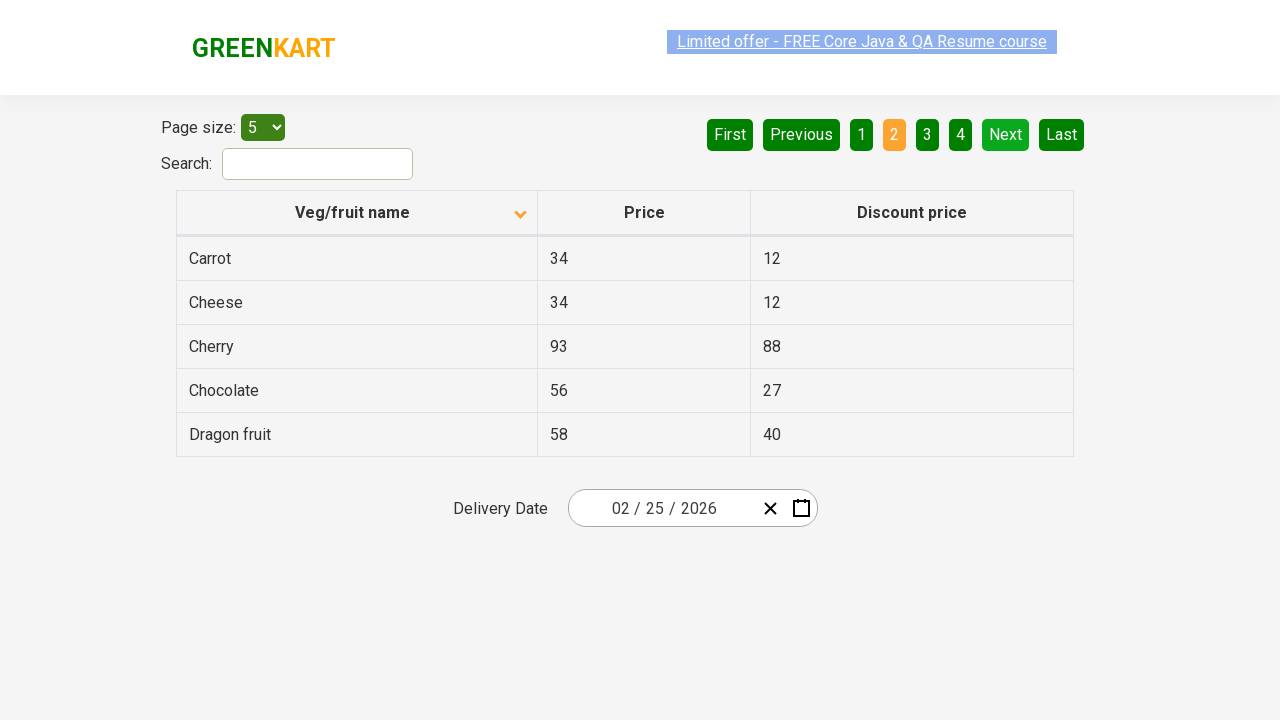

Waited for table to update after pagination
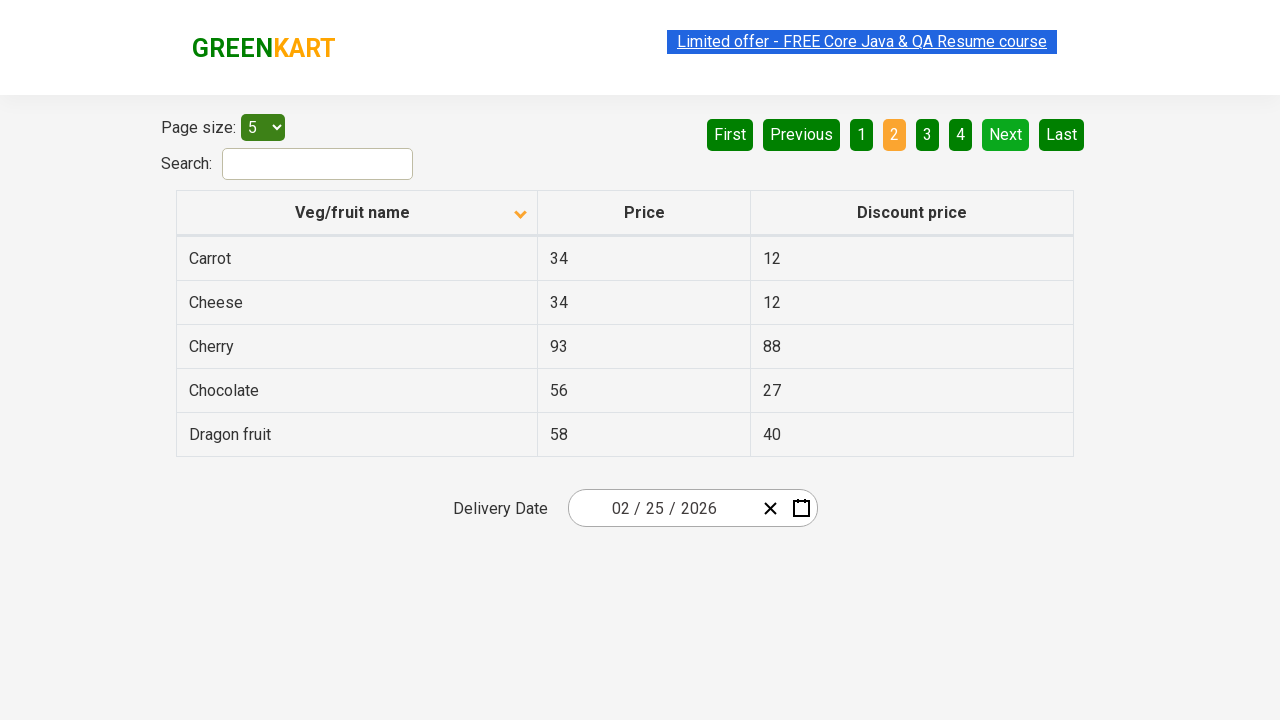

Retrieved all items from first column
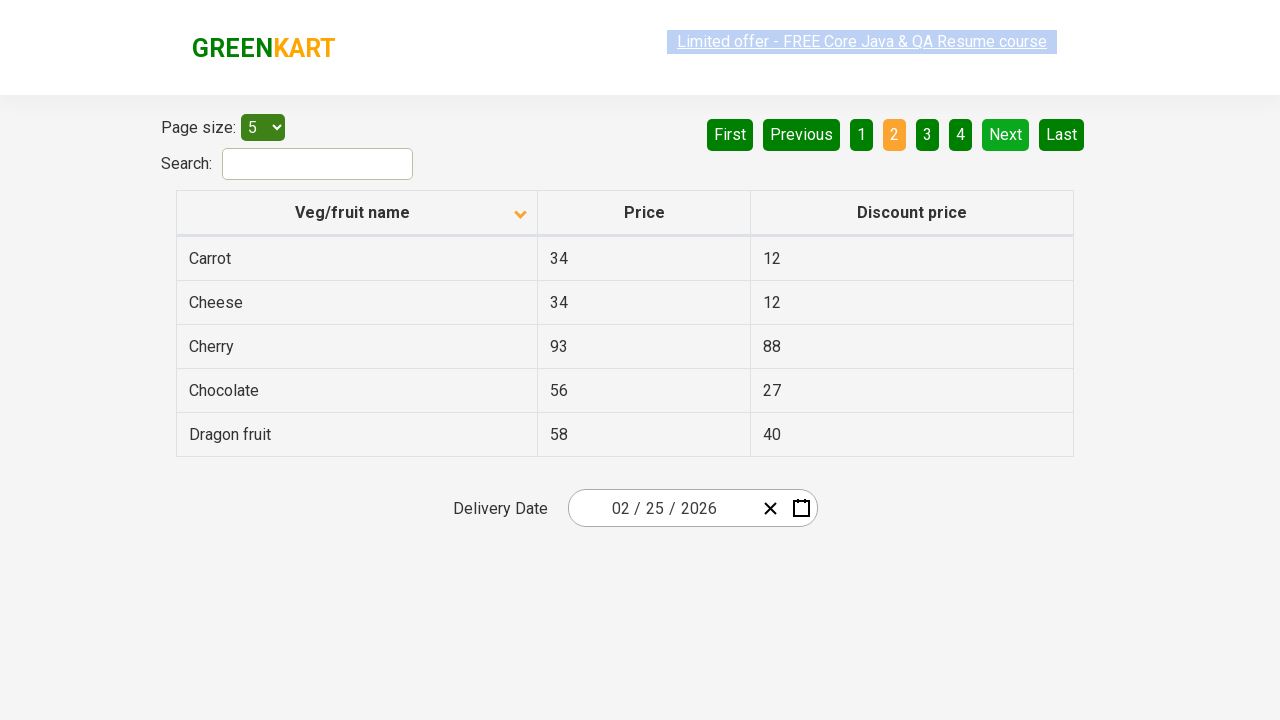

Checked for next page button visibility
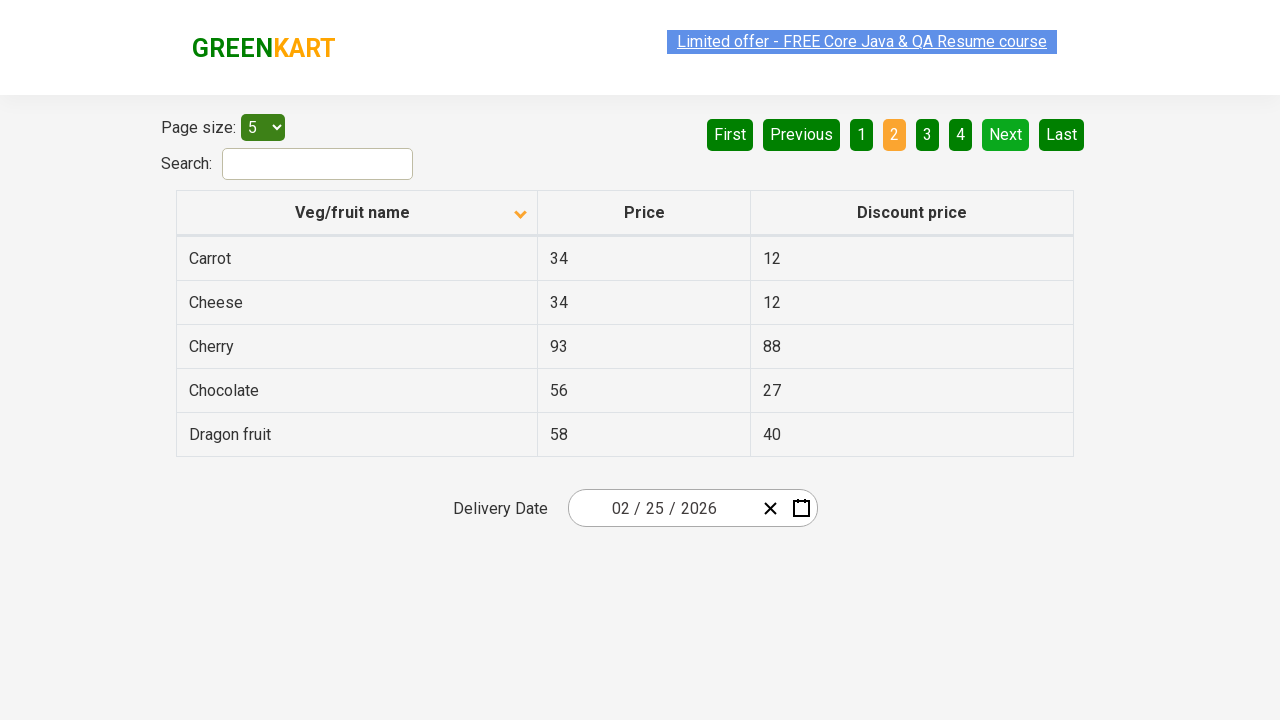

Clicked next page button to navigate to next page at (1006, 134) on [aria-label='Next']
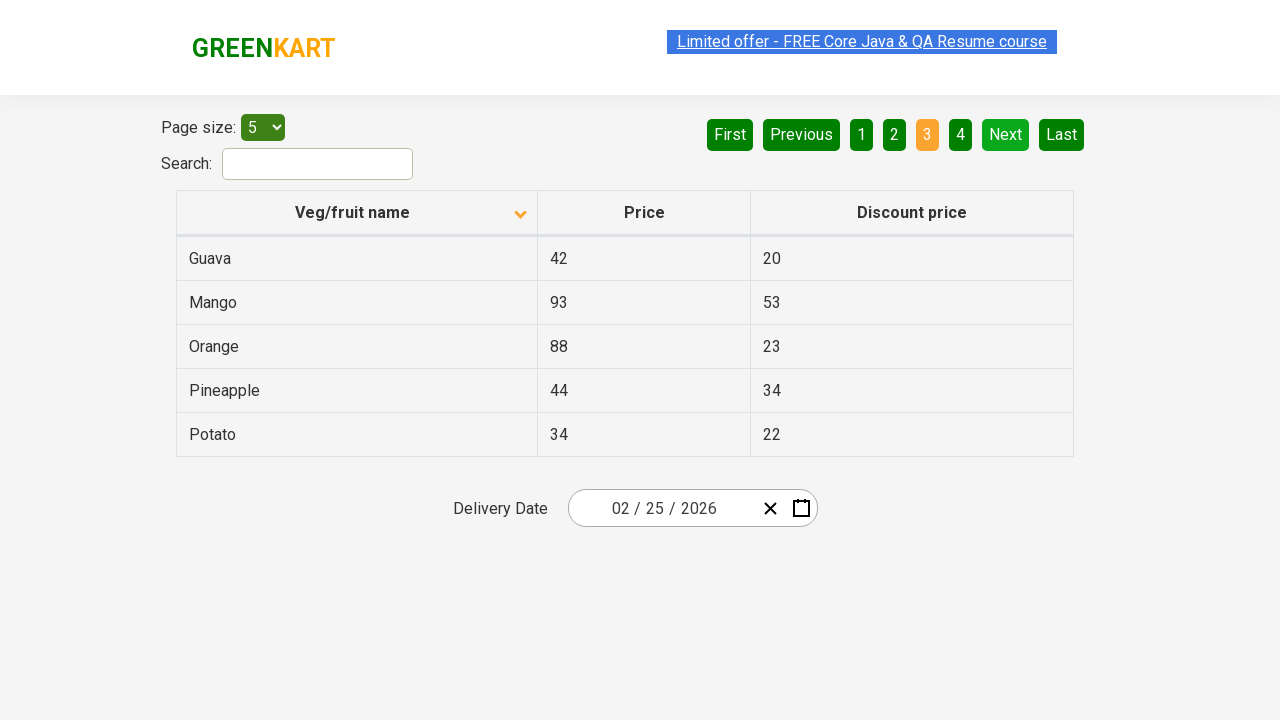

Waited for table to update after pagination
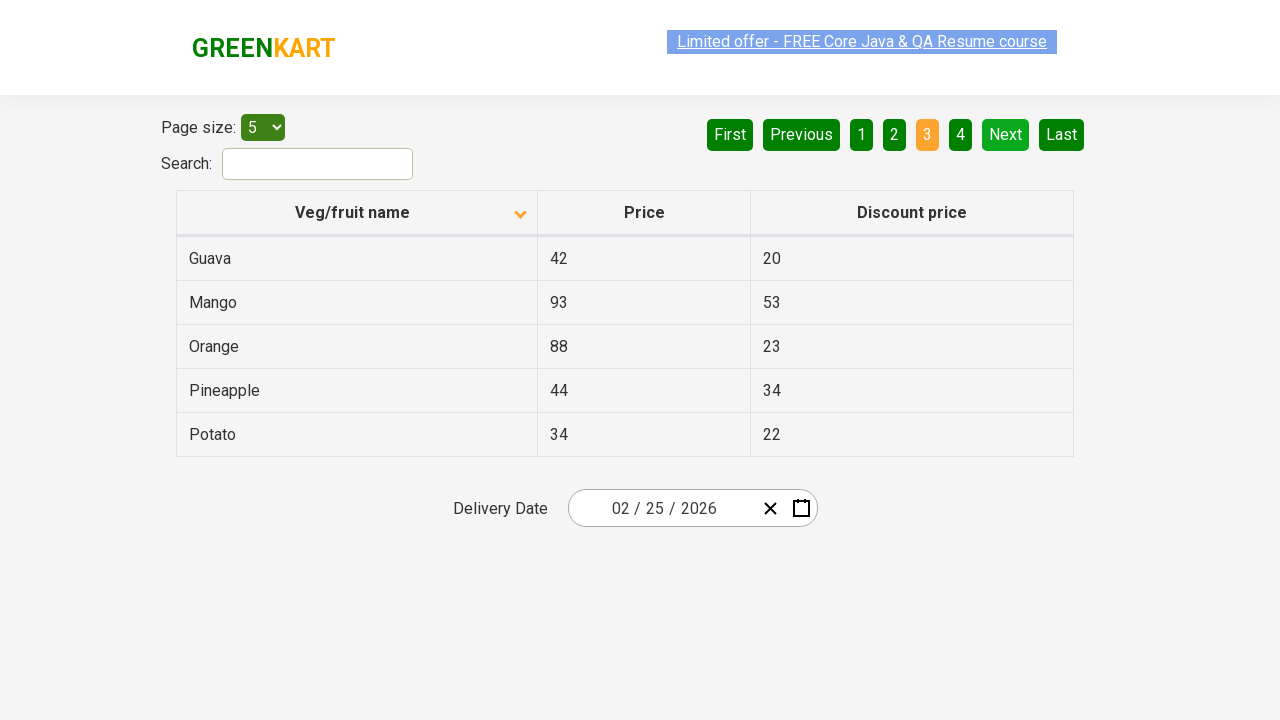

Retrieved all items from first column
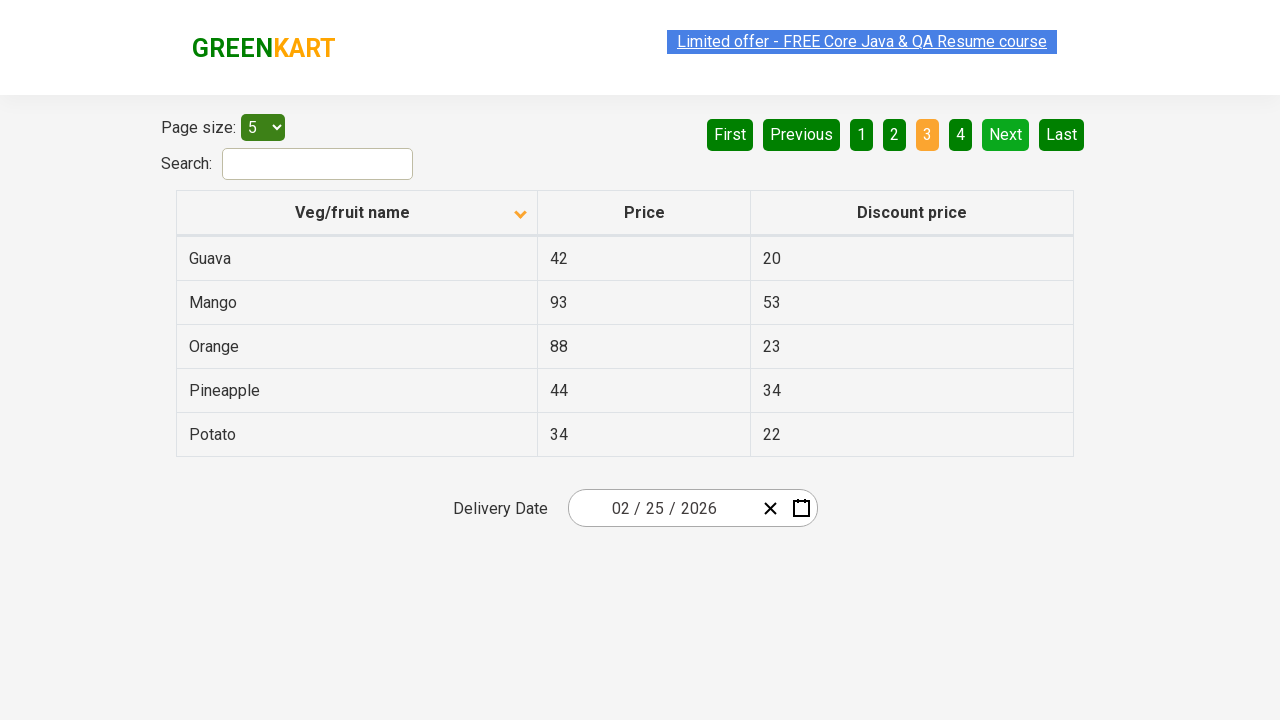

Checked for next page button visibility
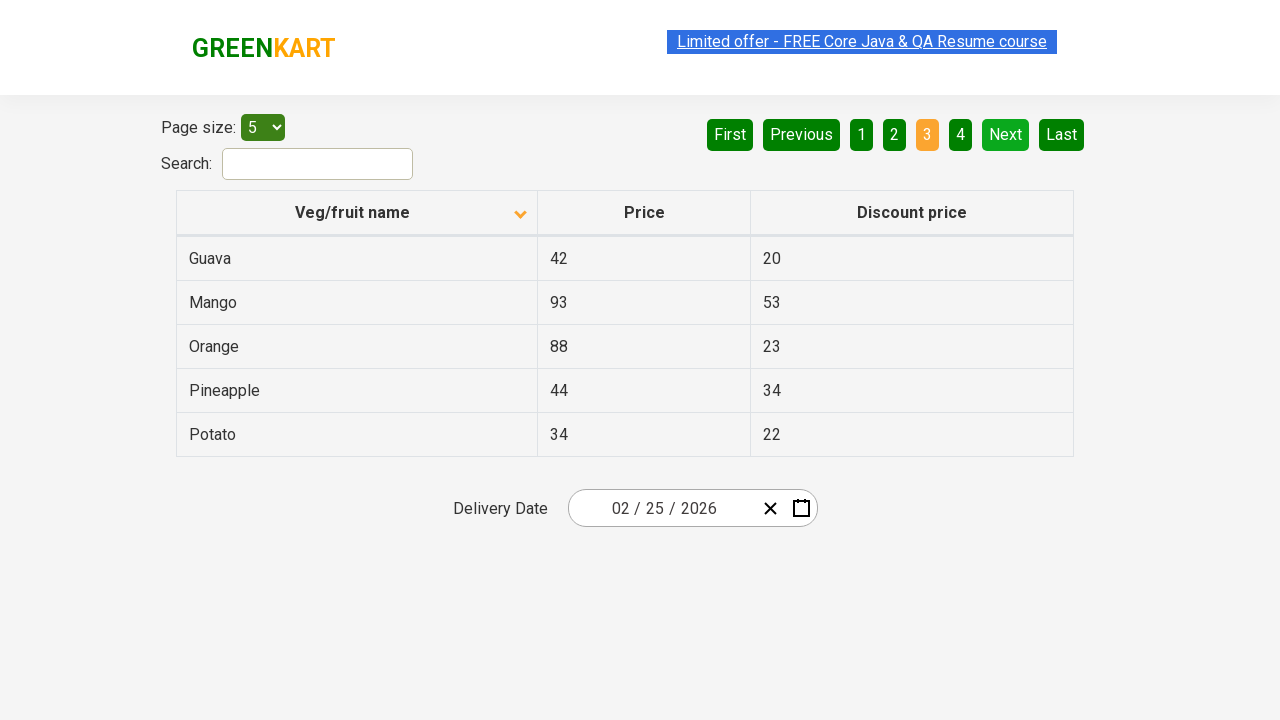

Clicked next page button to navigate to next page at (1006, 134) on [aria-label='Next']
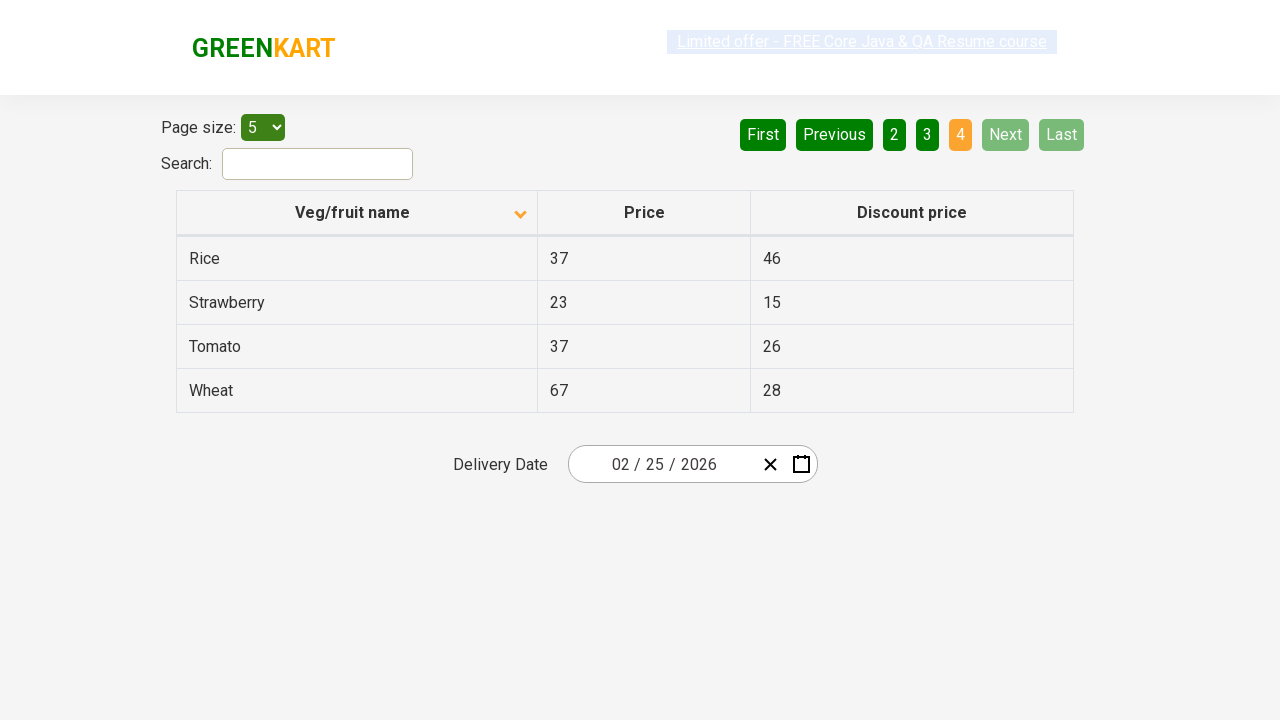

Waited for table to update after pagination
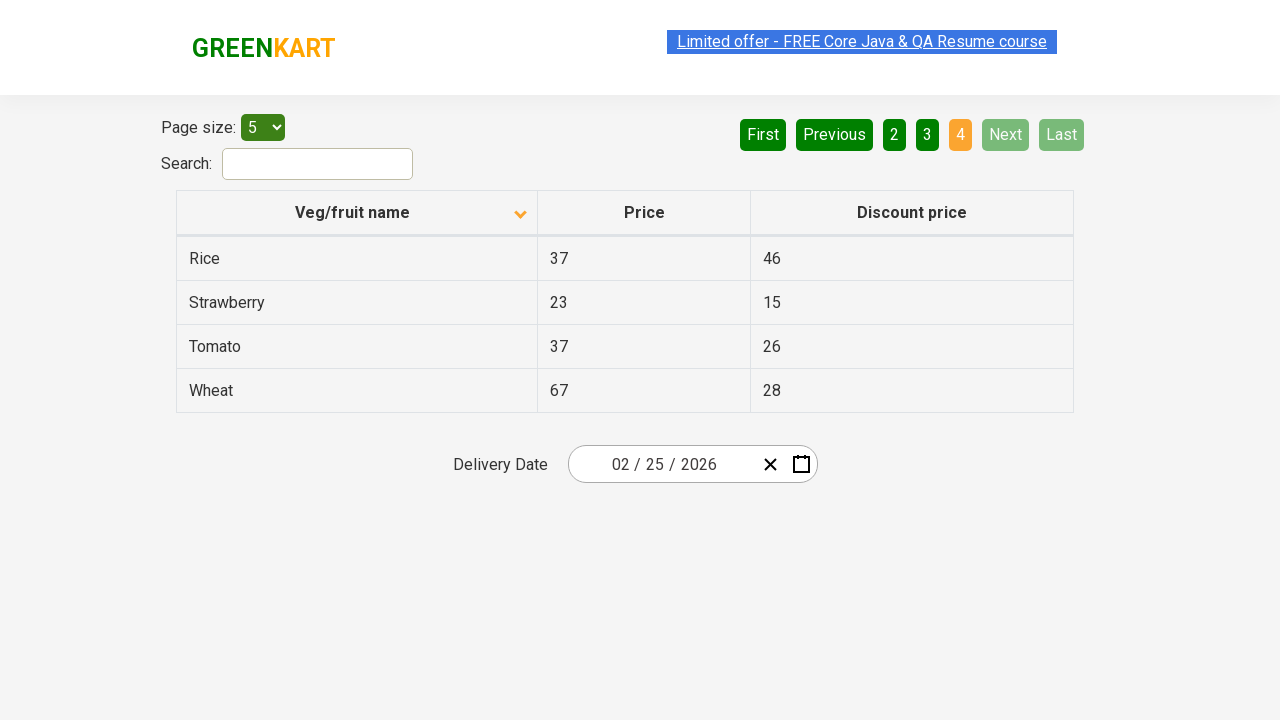

Retrieved all items from first column
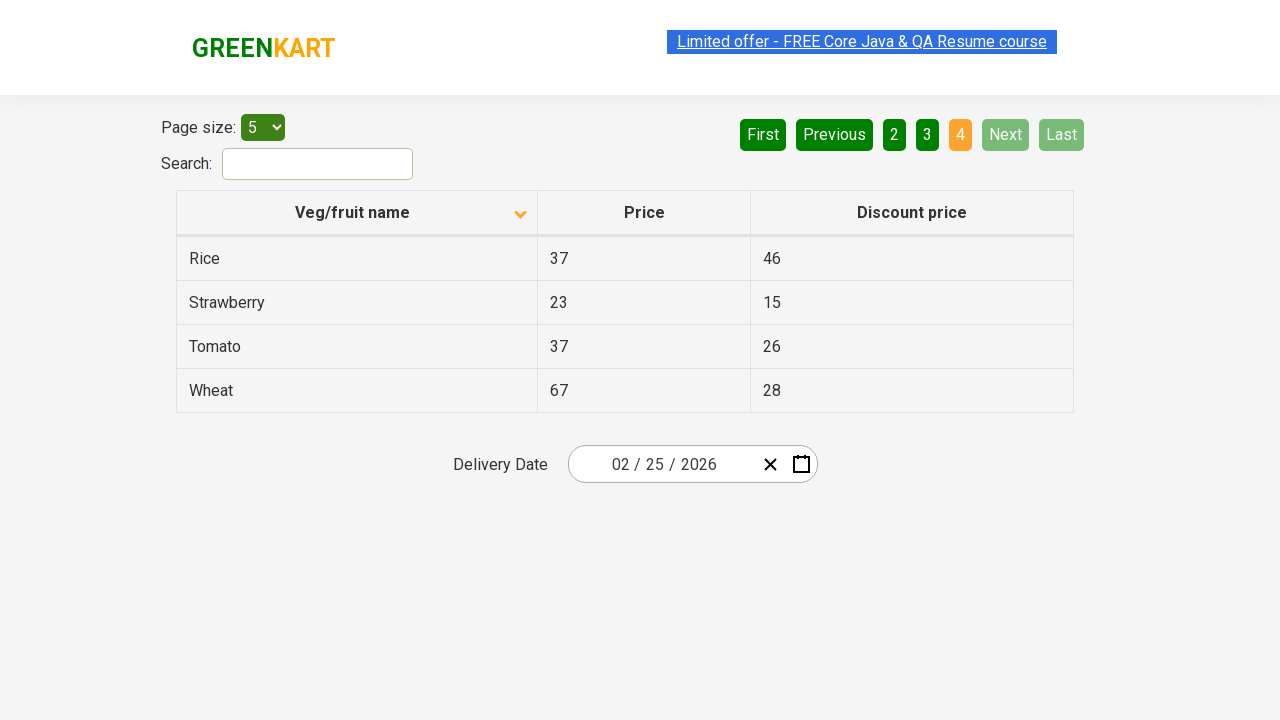

Found 'Rice' in table with price: 37
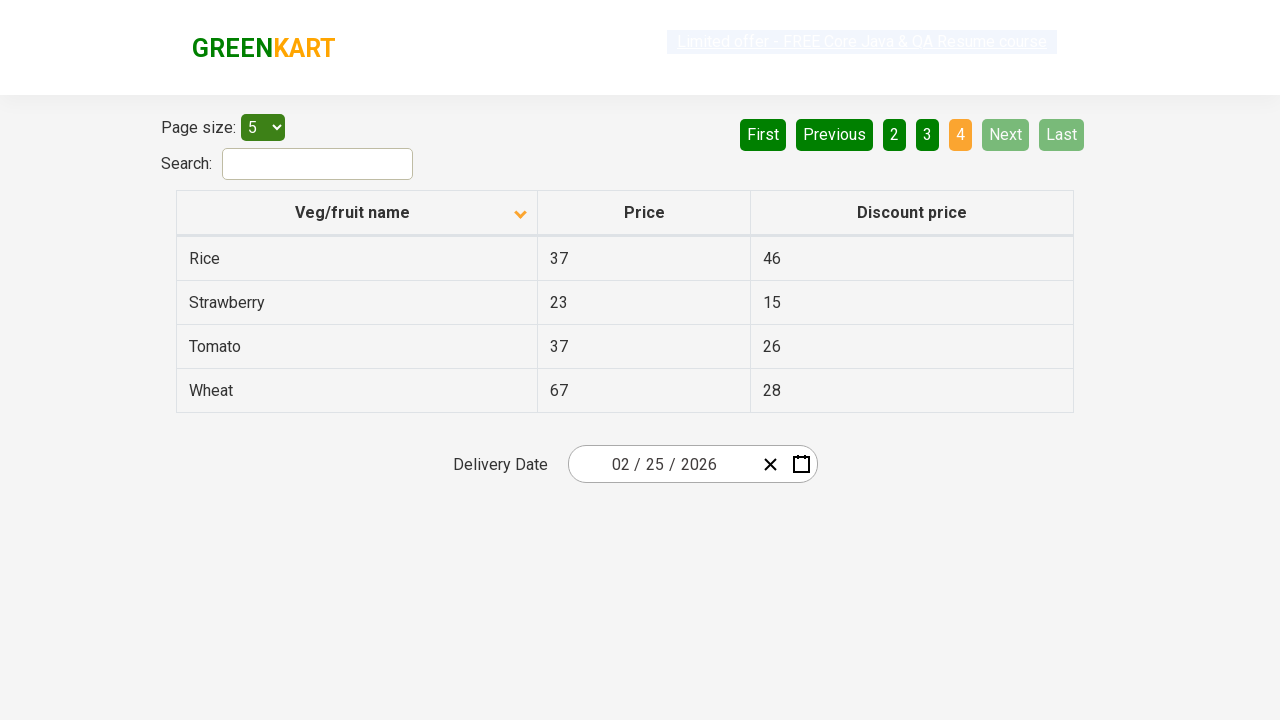

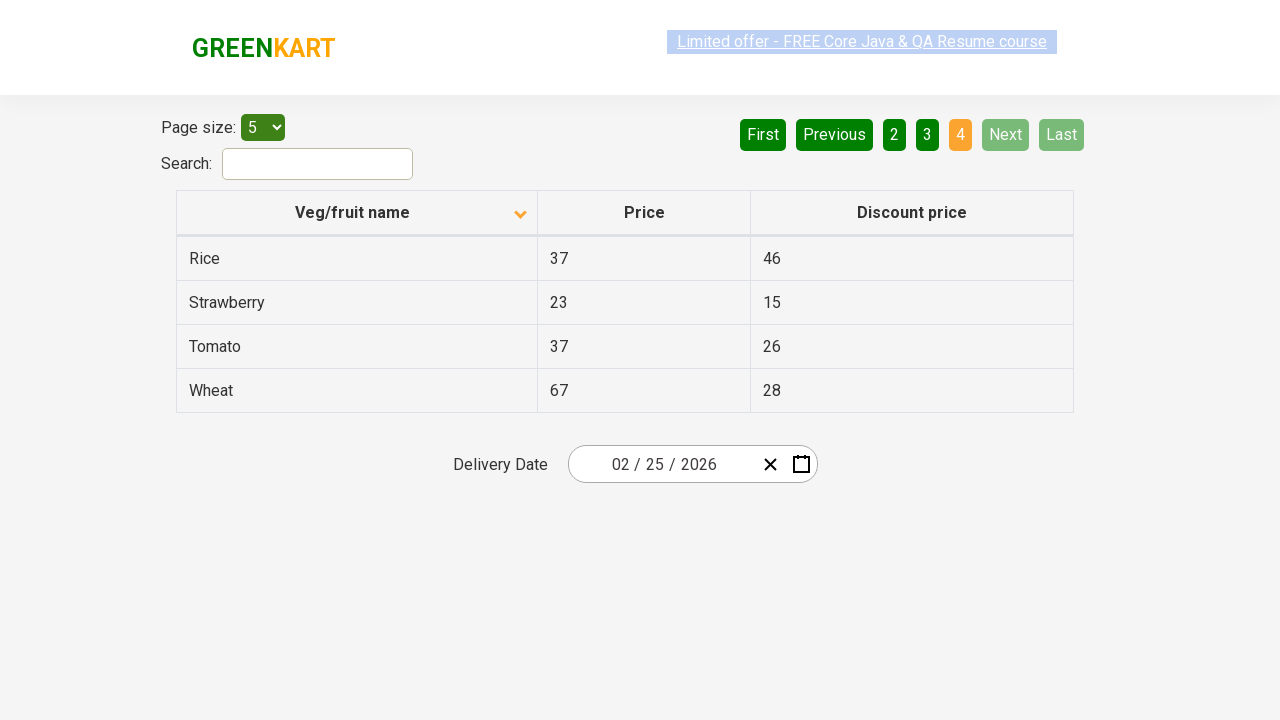